Navigates to the boAt lifestyle collections page and verifies the page loads successfully

Starting URL: https://www.boat-lifestyle.com/collections

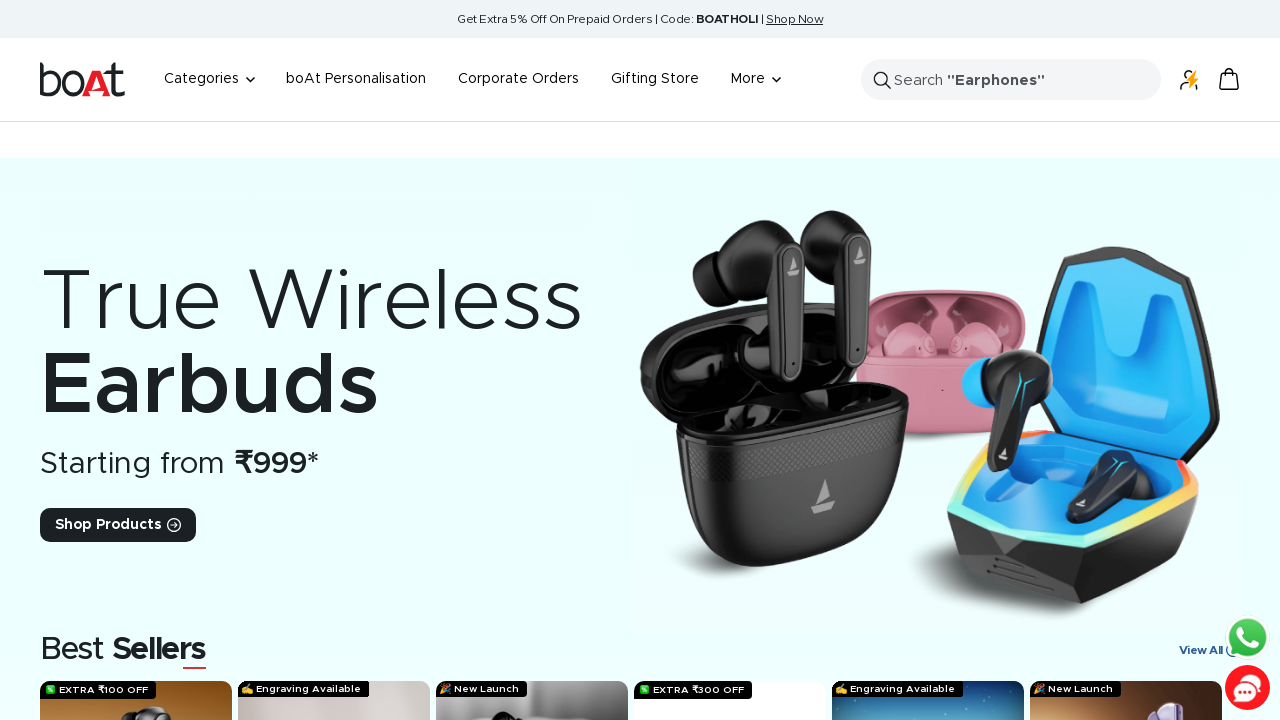

Navigated to boAt lifestyle collections page and waited for DOM to load
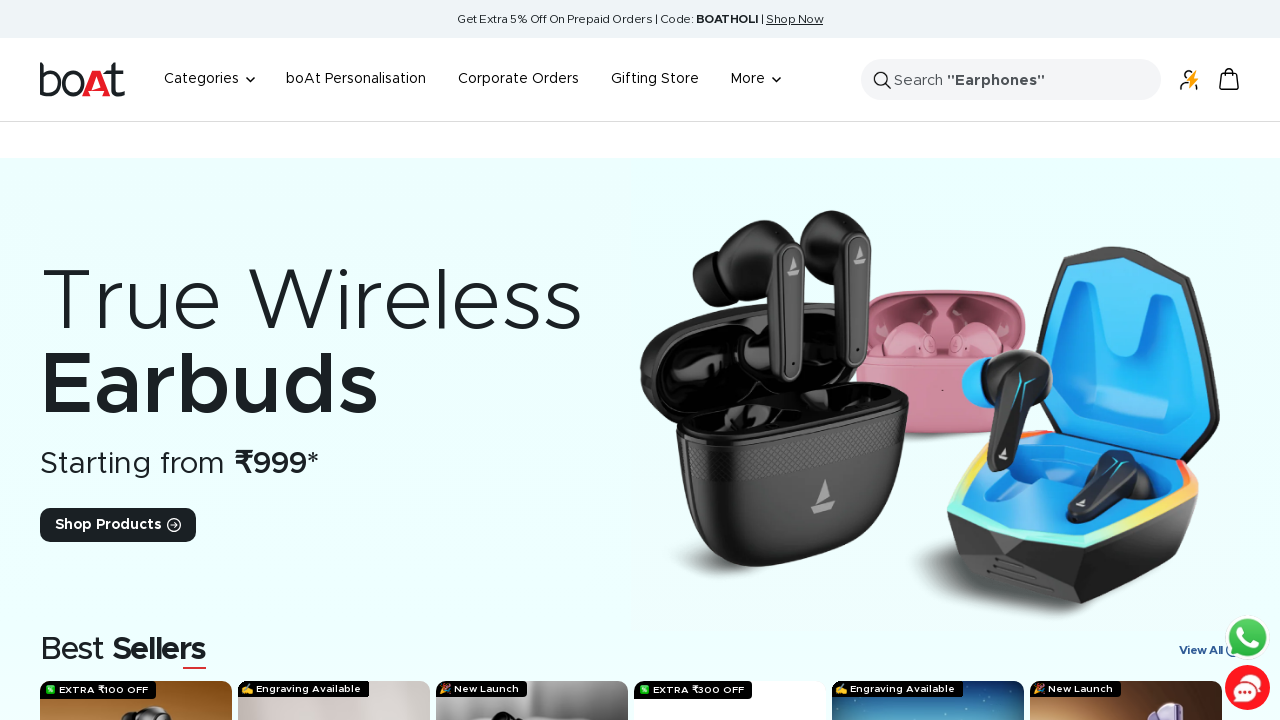

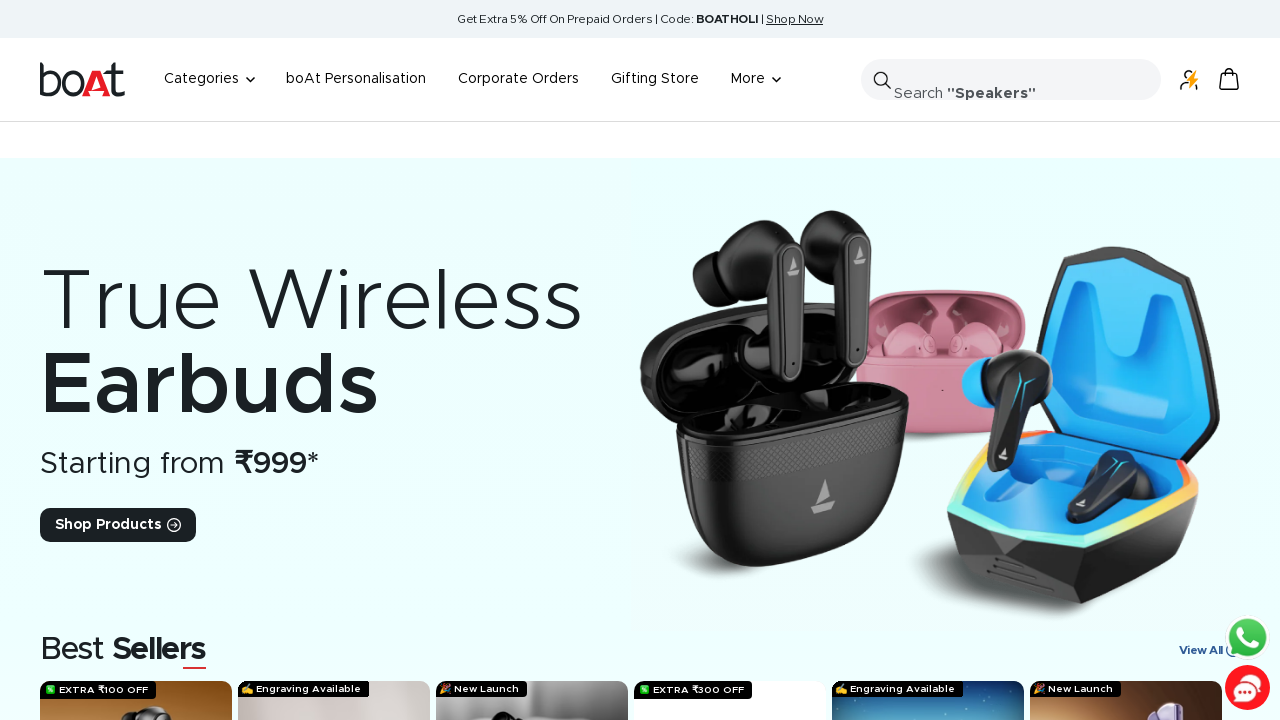